Tests dynamic controls page by clicking a checkbox, removing it, then enabling a disabled text input and entering text into it

Starting URL: https://the-internet.herokuapp.com/dynamic_controls

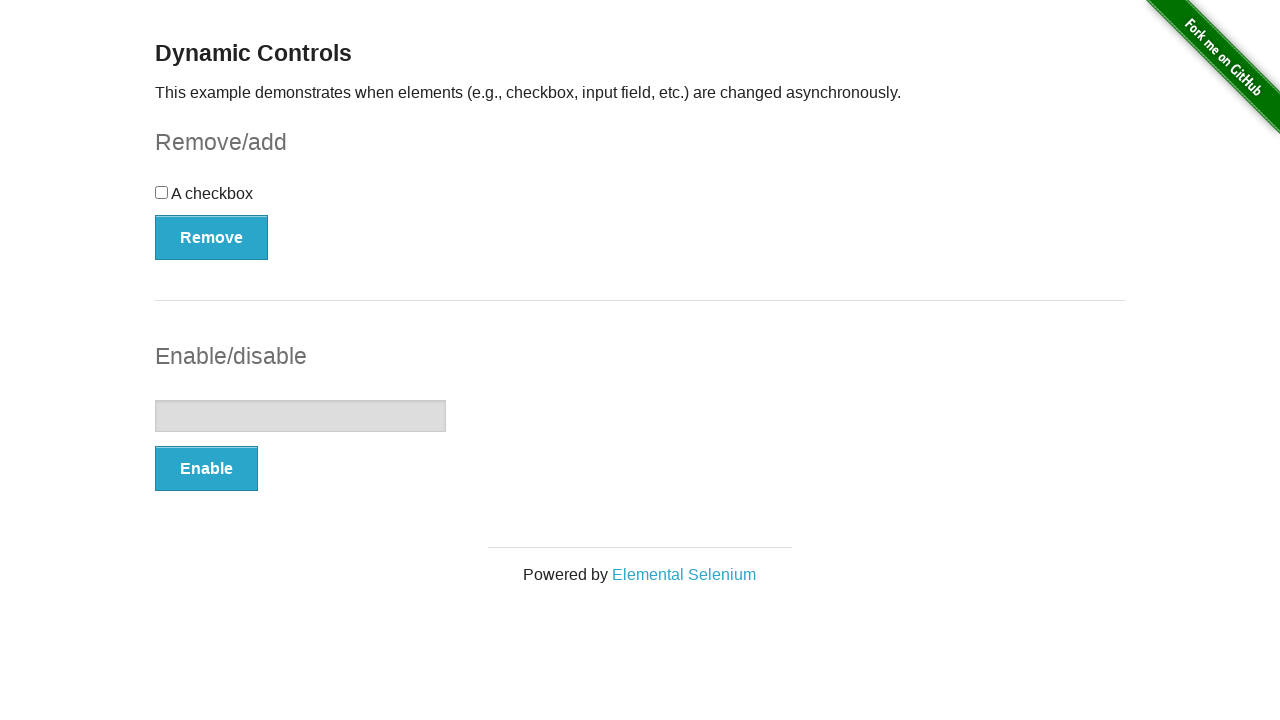

Clicked the checkbox on dynamic controls page at (162, 192) on input[type='checkbox']
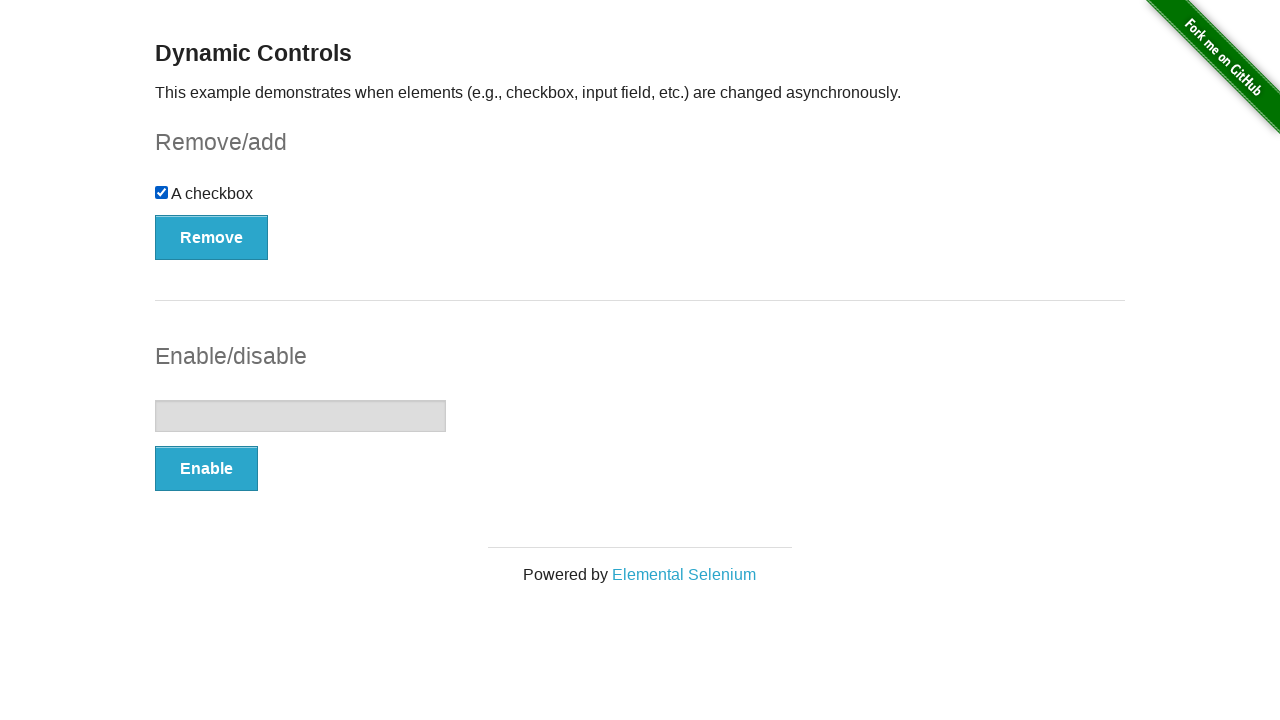

Clicked Remove button to remove the checkbox at (212, 237) on button:text('Remove')
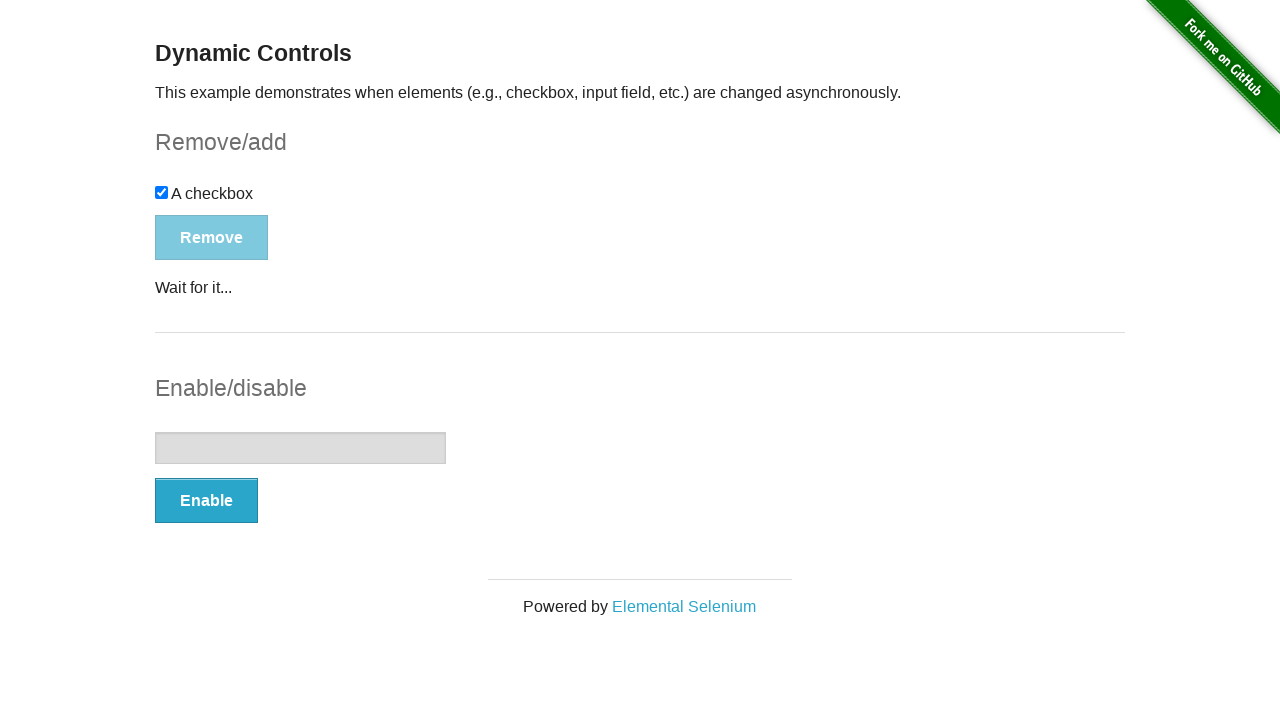

Removal confirmation message appeared
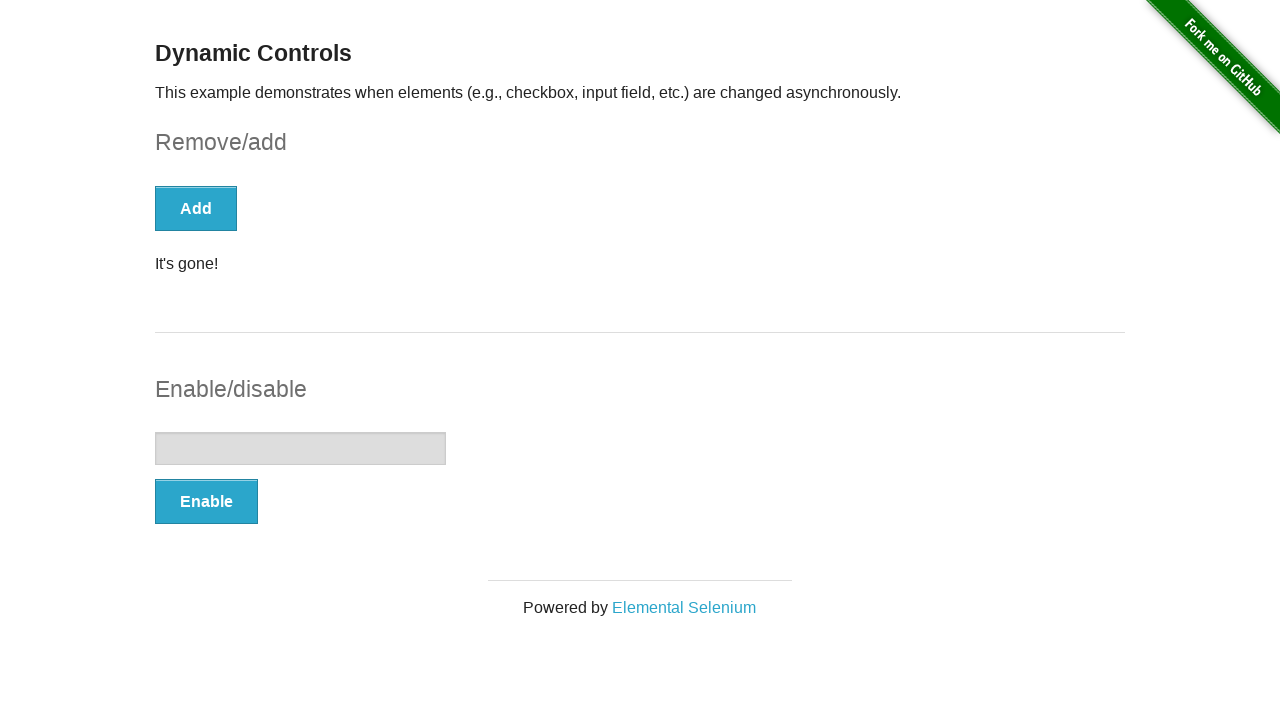

Clicked Enable button to enable the text input at (206, 501) on button:text('Enable')
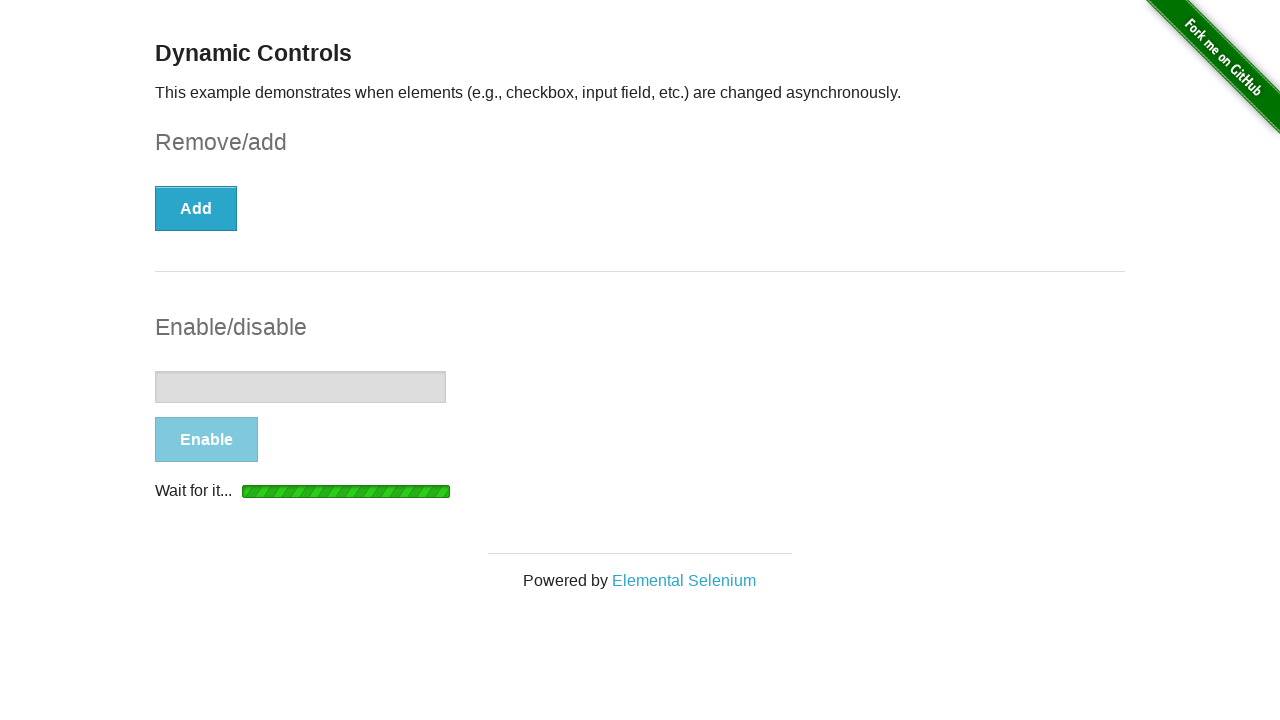

Text input became enabled and ready for input
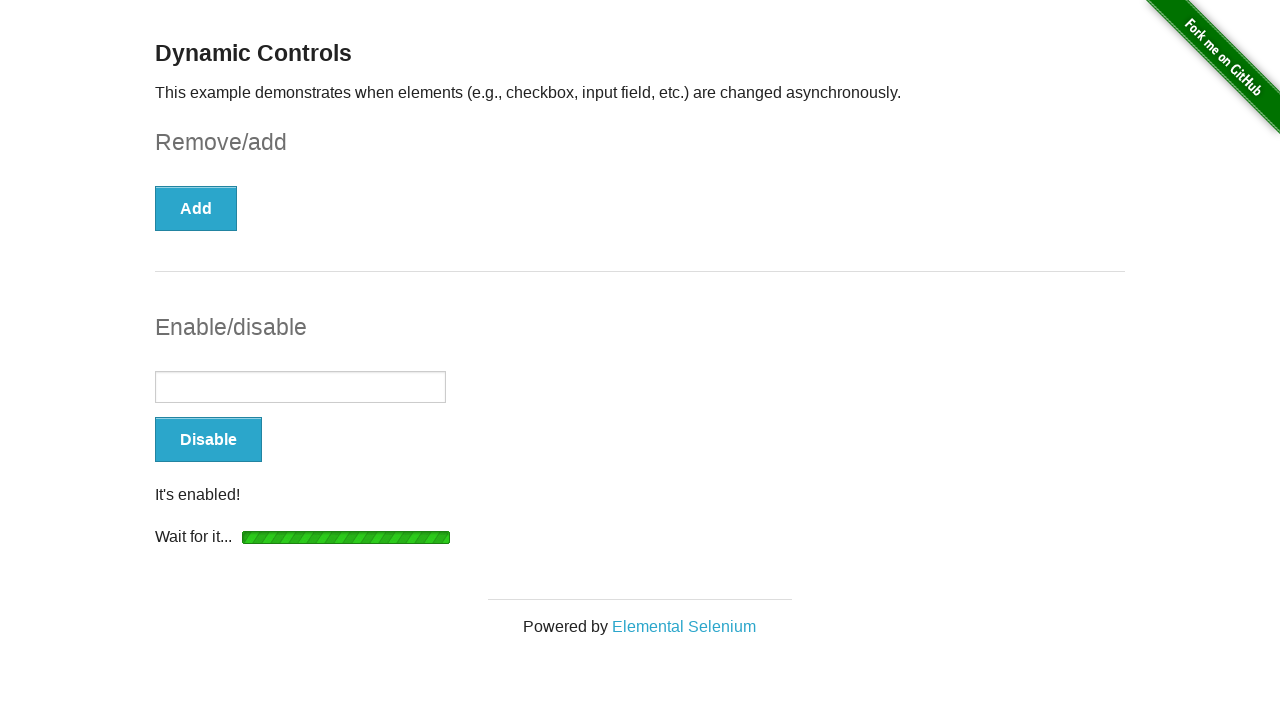

Entered 'batch12_test_input' into the enabled text field on input[type='text']
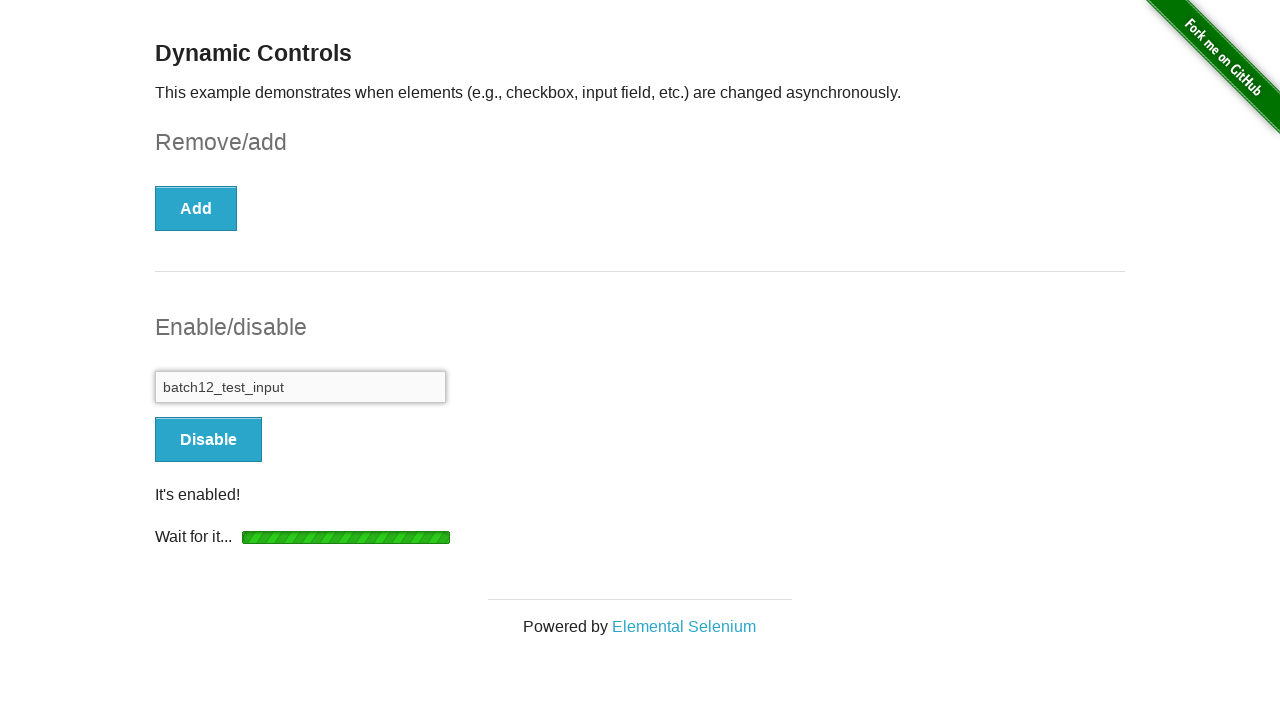

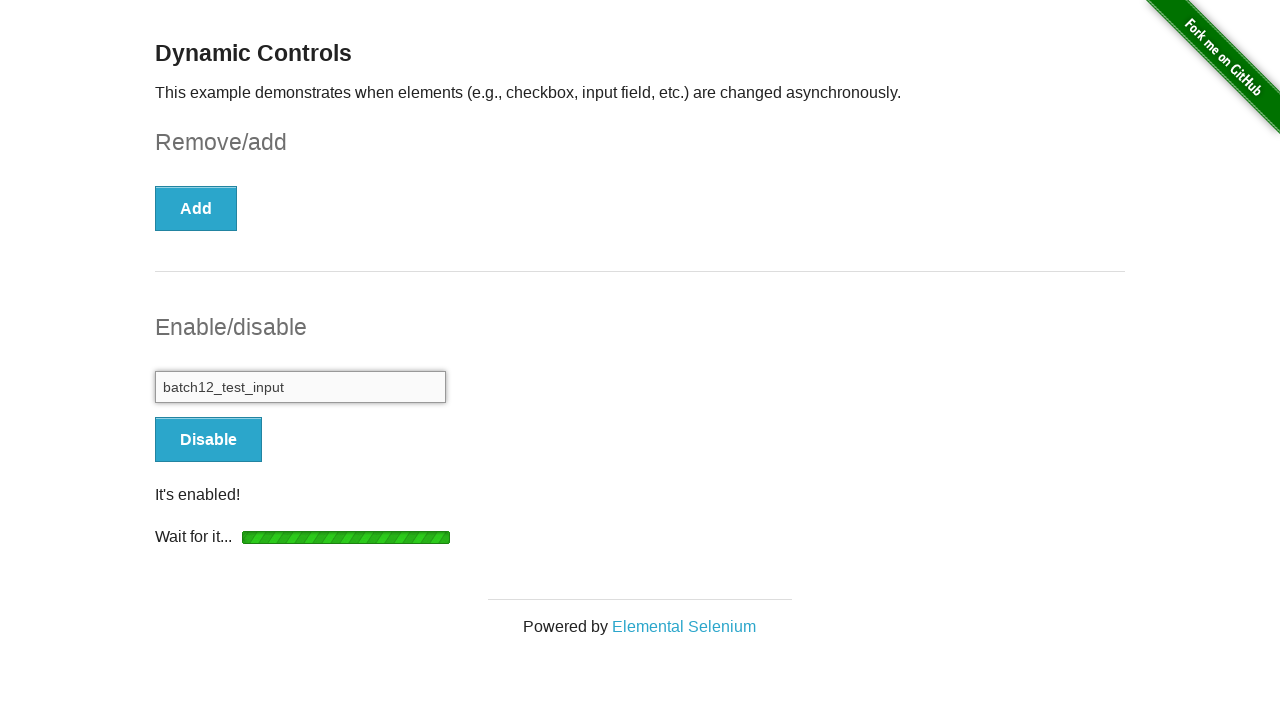